Tests iframe/frame handling by navigating through different frames on Oracle's Java API documentation page, clicking on package links and class links within different frames.

Starting URL: http://docs.oracle.com/javase/8/docs/api/

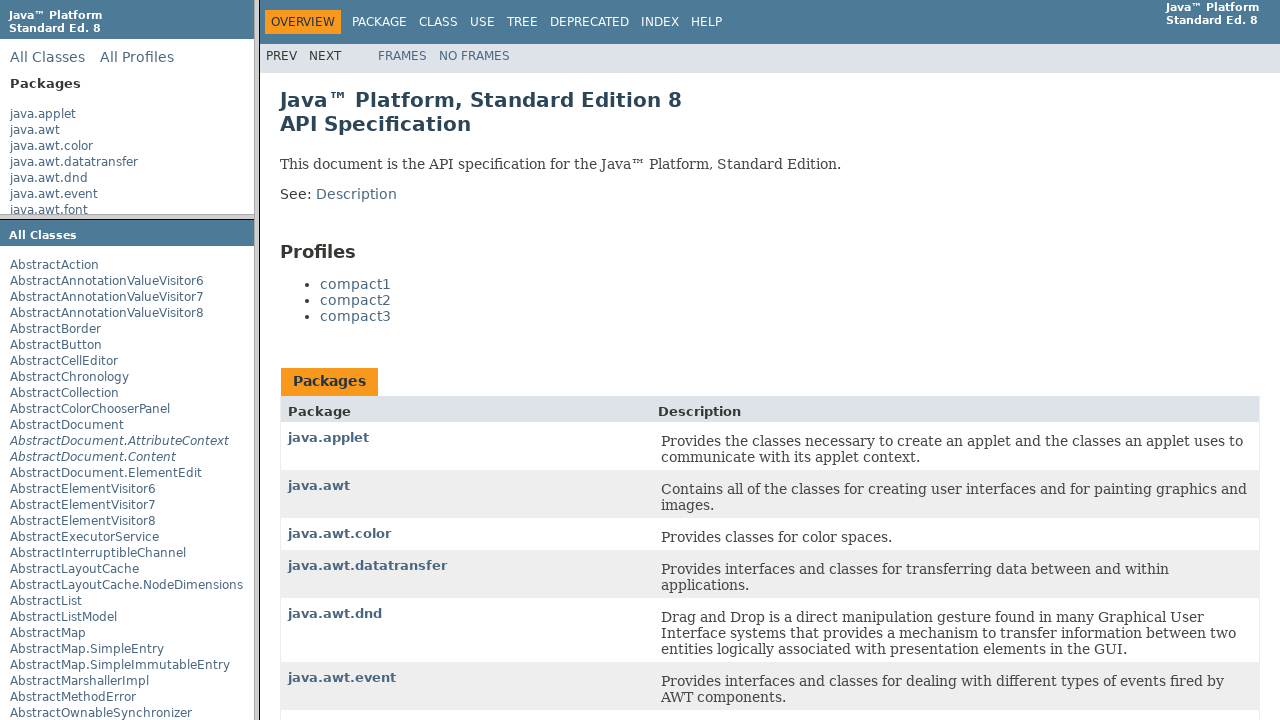

Accessed packageListFrame
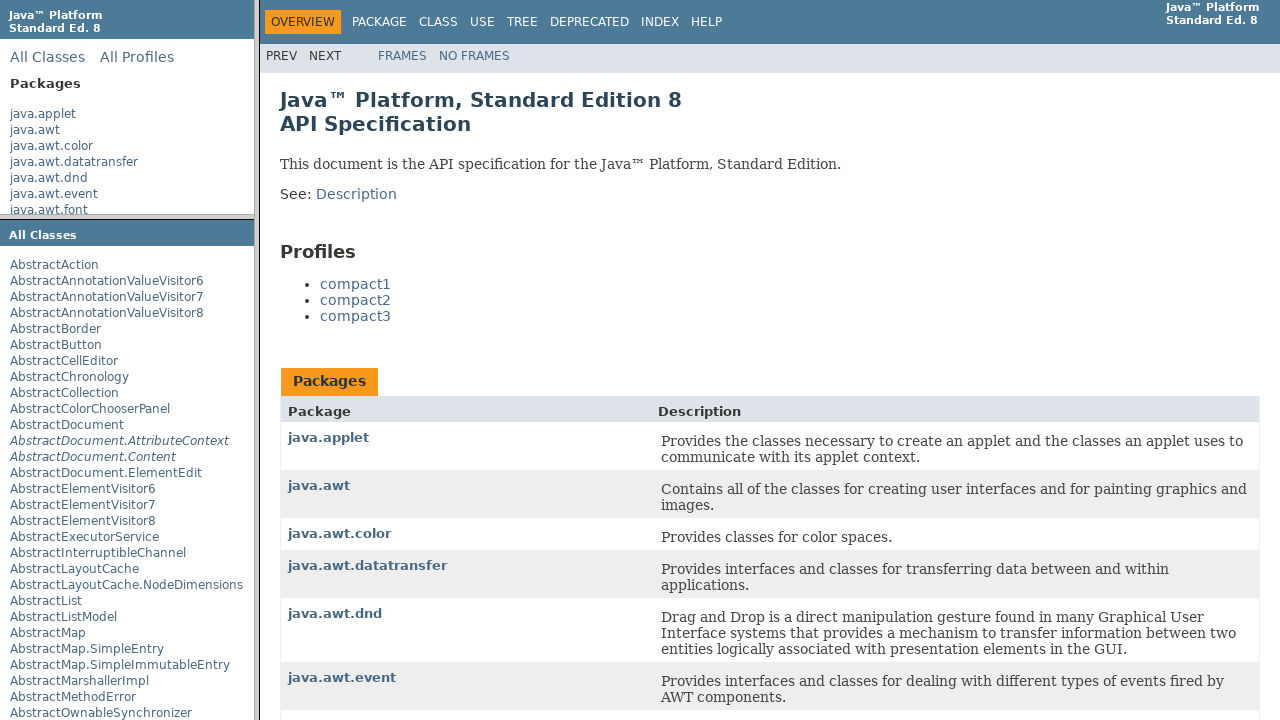

Waited for java.applet link to be visible in packageListFrame
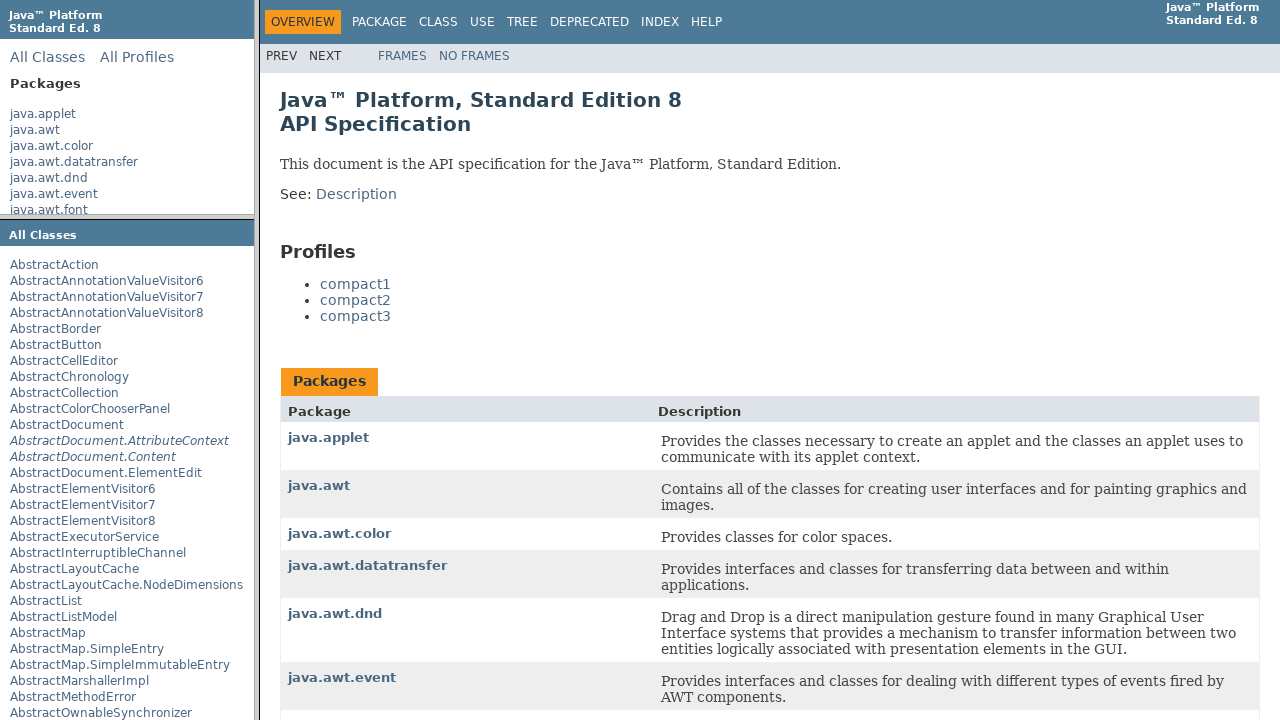

Clicked on java.applet package link in packageListFrame at (43, 114) on text=java.applet
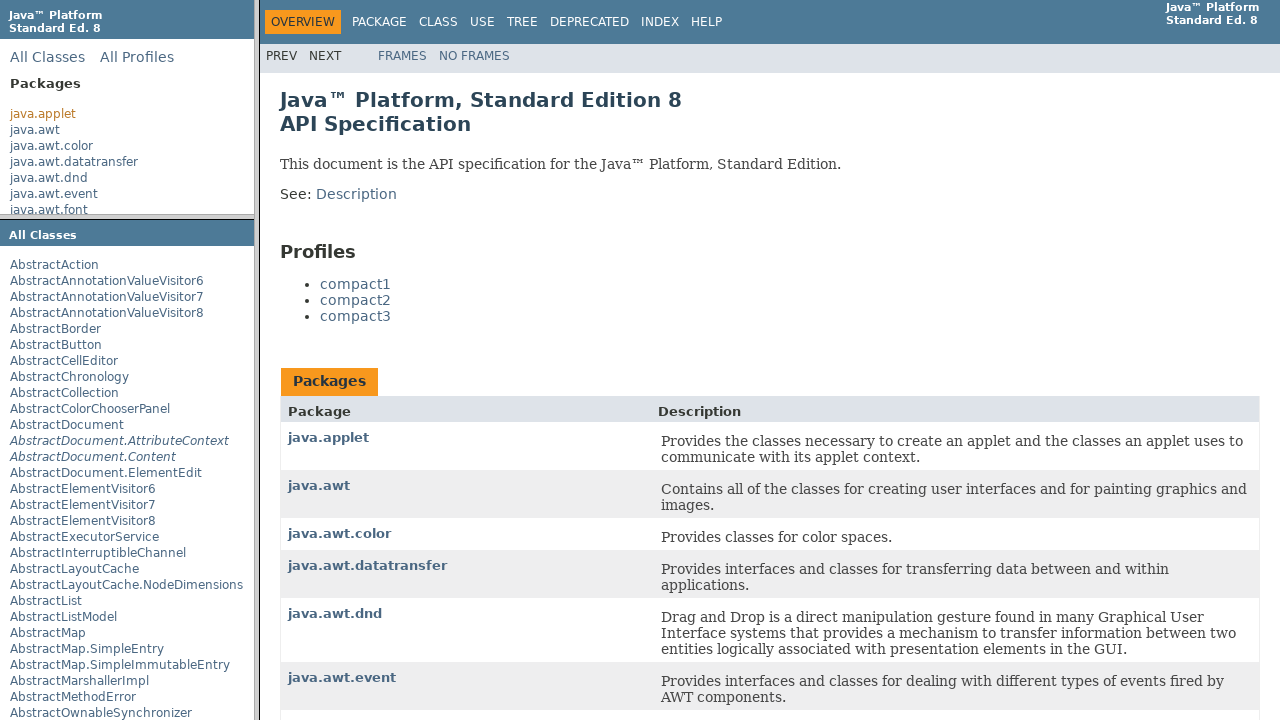

Accessed packageFrame
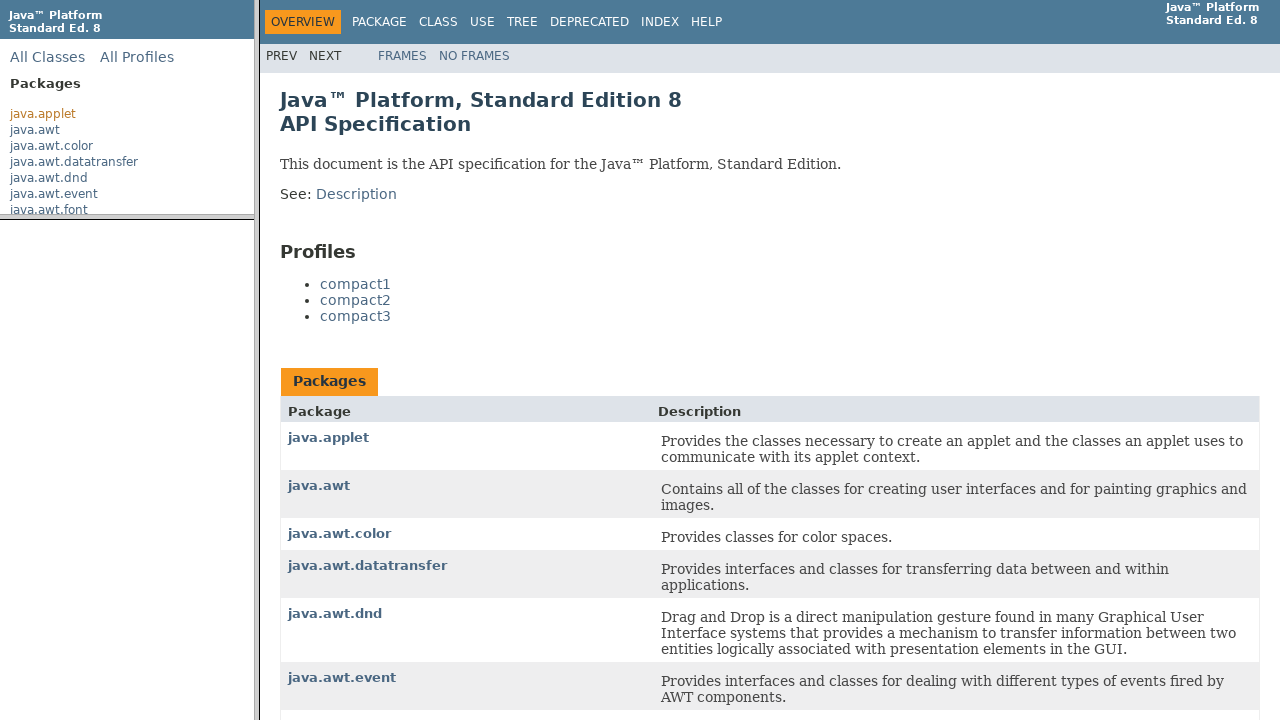

Waited for AppletContext class link to be visible in packageFrame
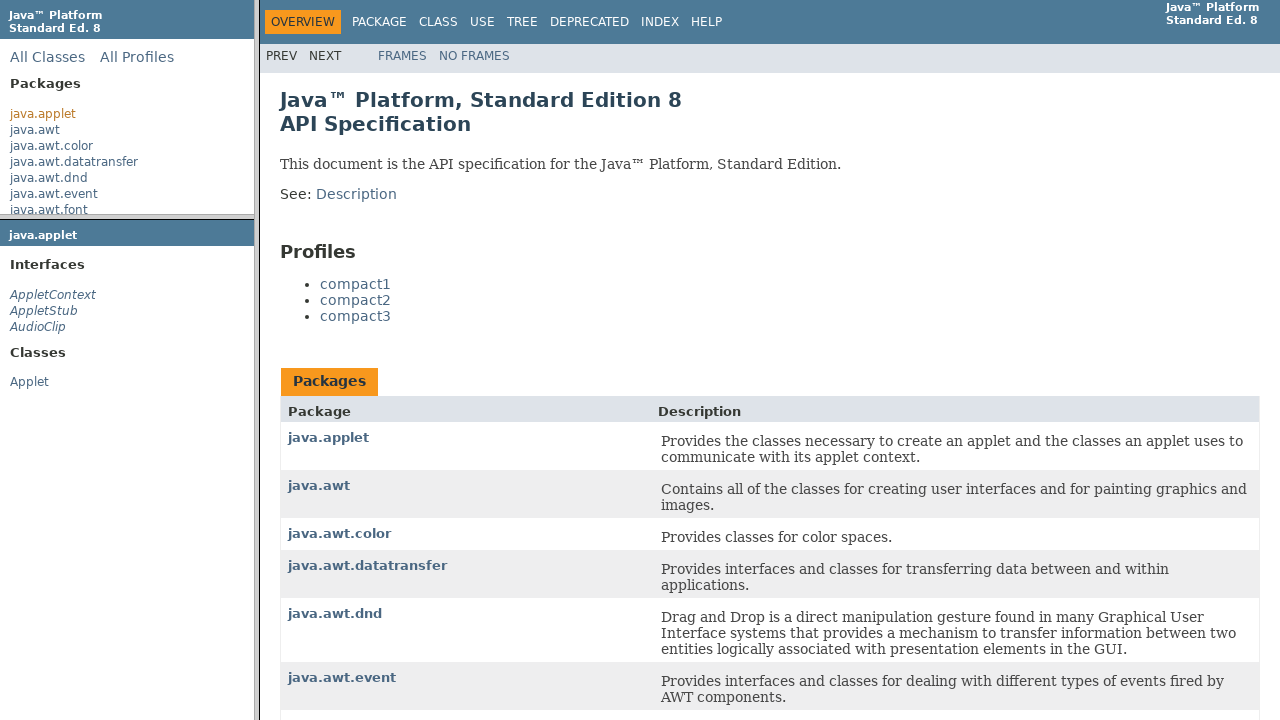

Clicked on AppletContext class link in packageFrame at (53, 295) on xpath=//span[contains(text(),'AppletContext')]
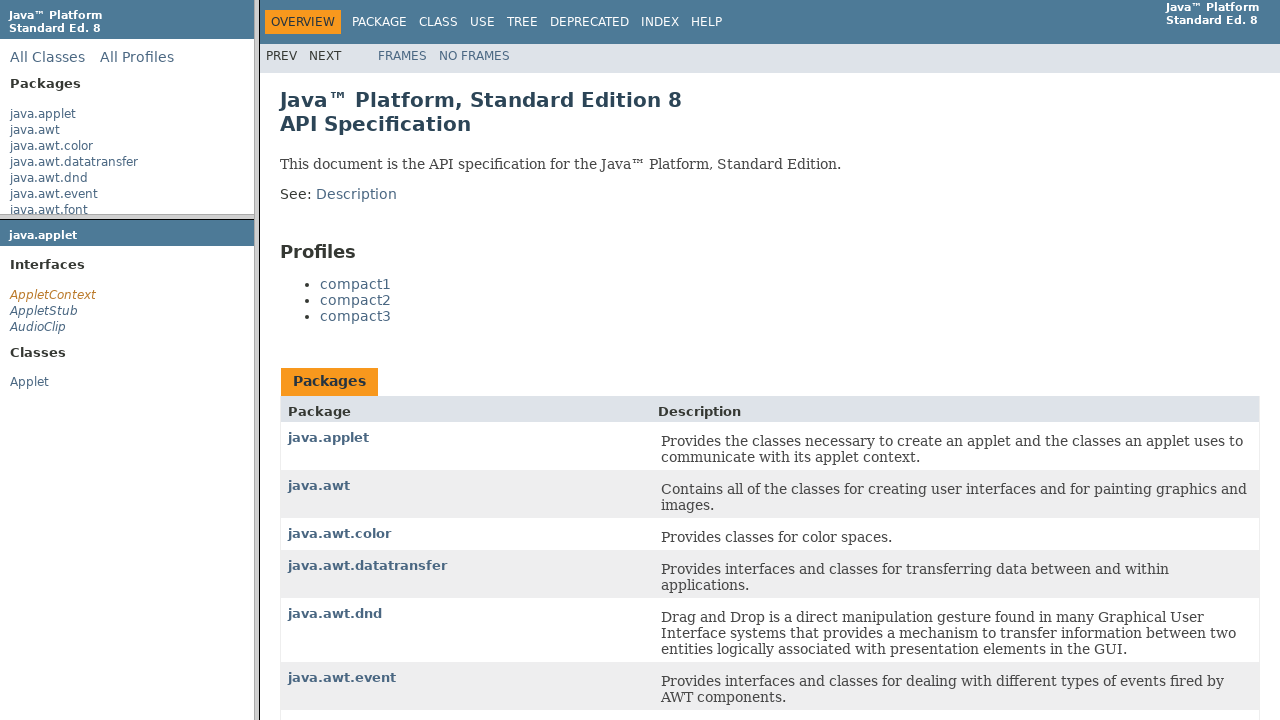

Waited 2 seconds for class documentation to load in main frame
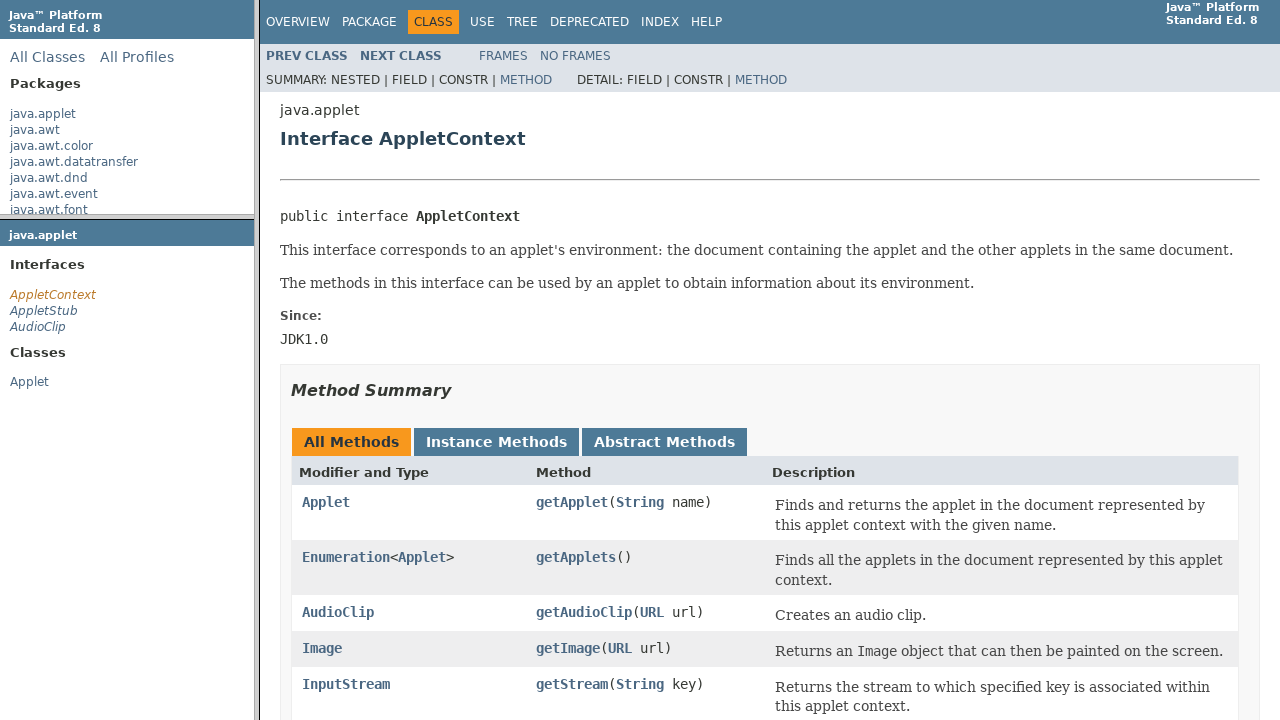

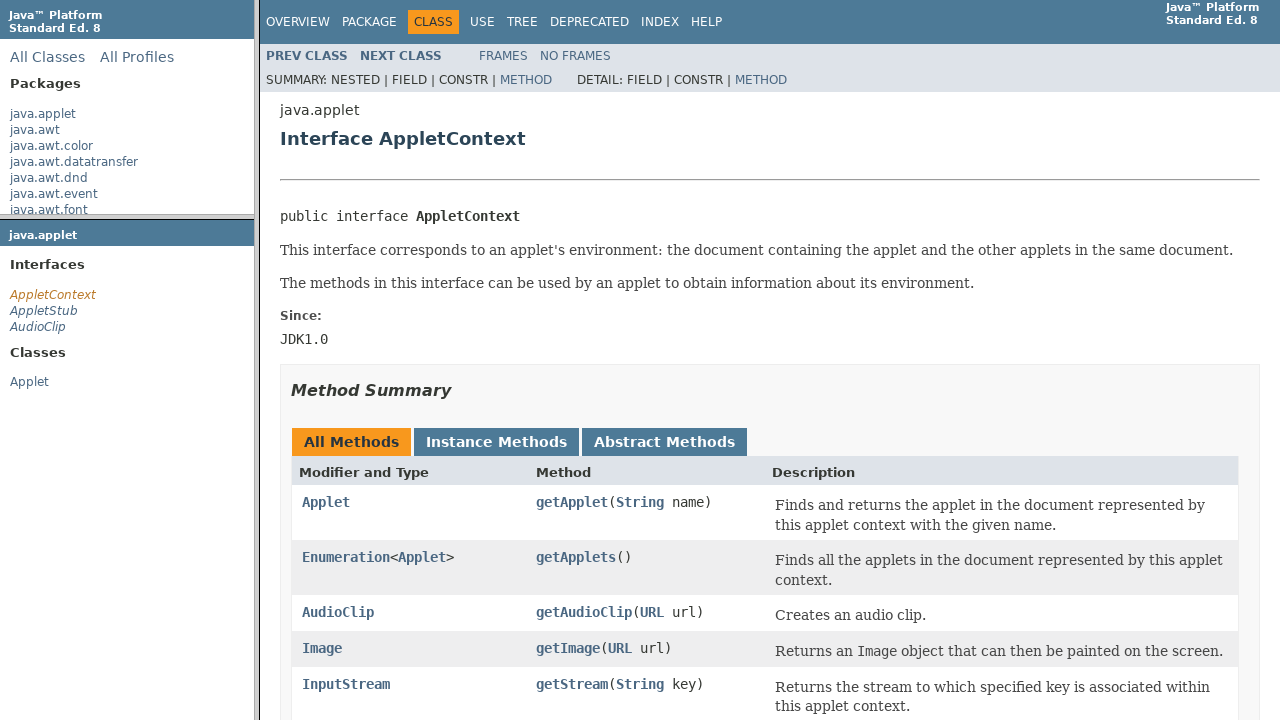